Clicks on the Help link on the contact form website

Starting URL: http://www.mycontactform.com

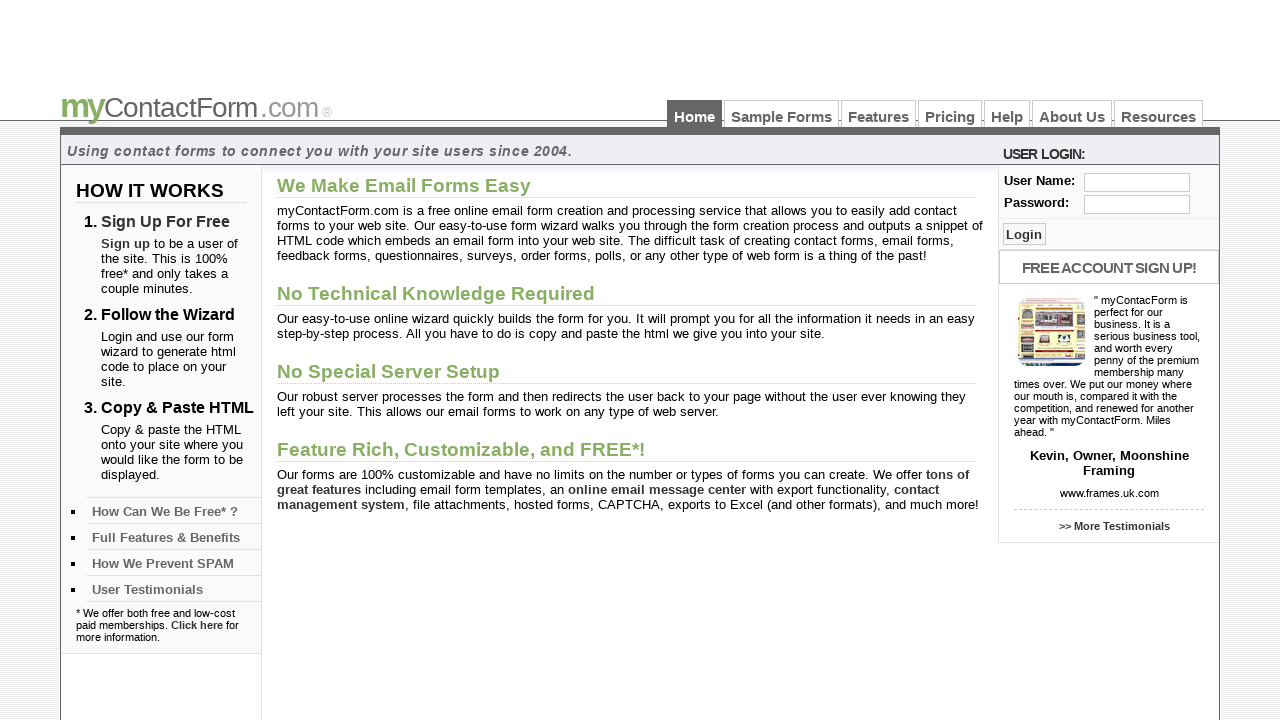

Clicked on the Help link on the contact form website at (1007, 114) on text=Help
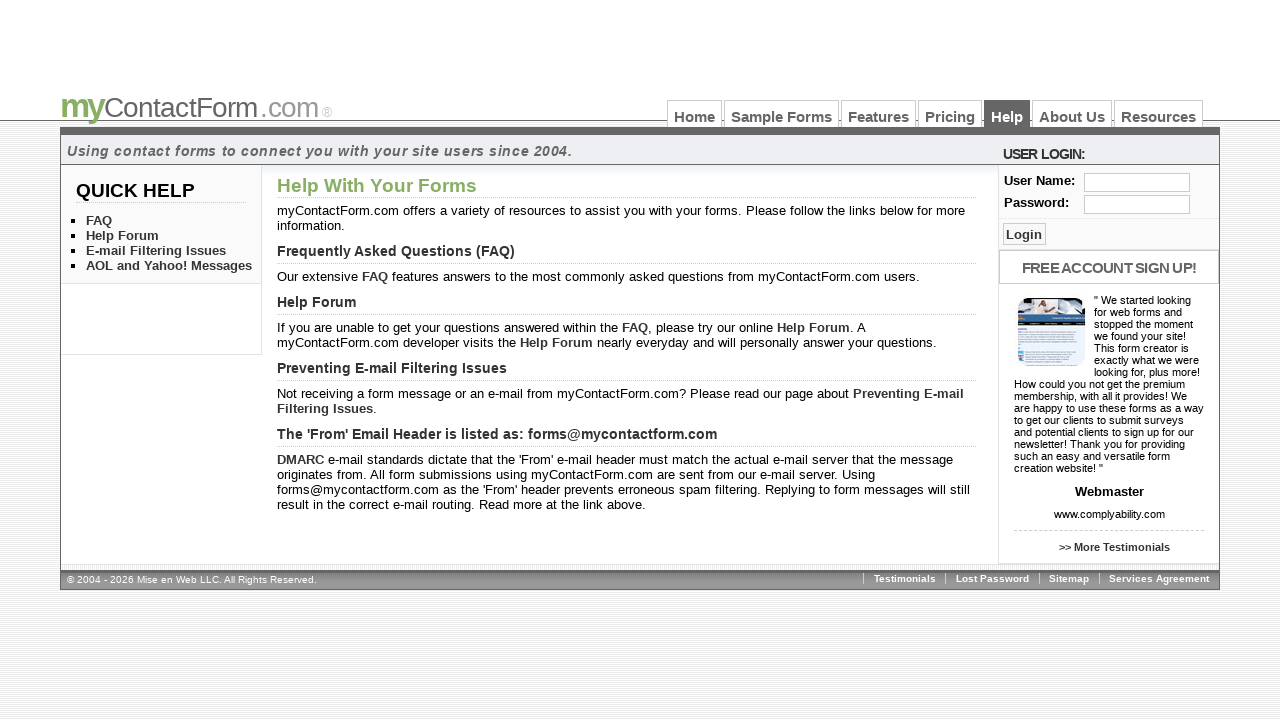

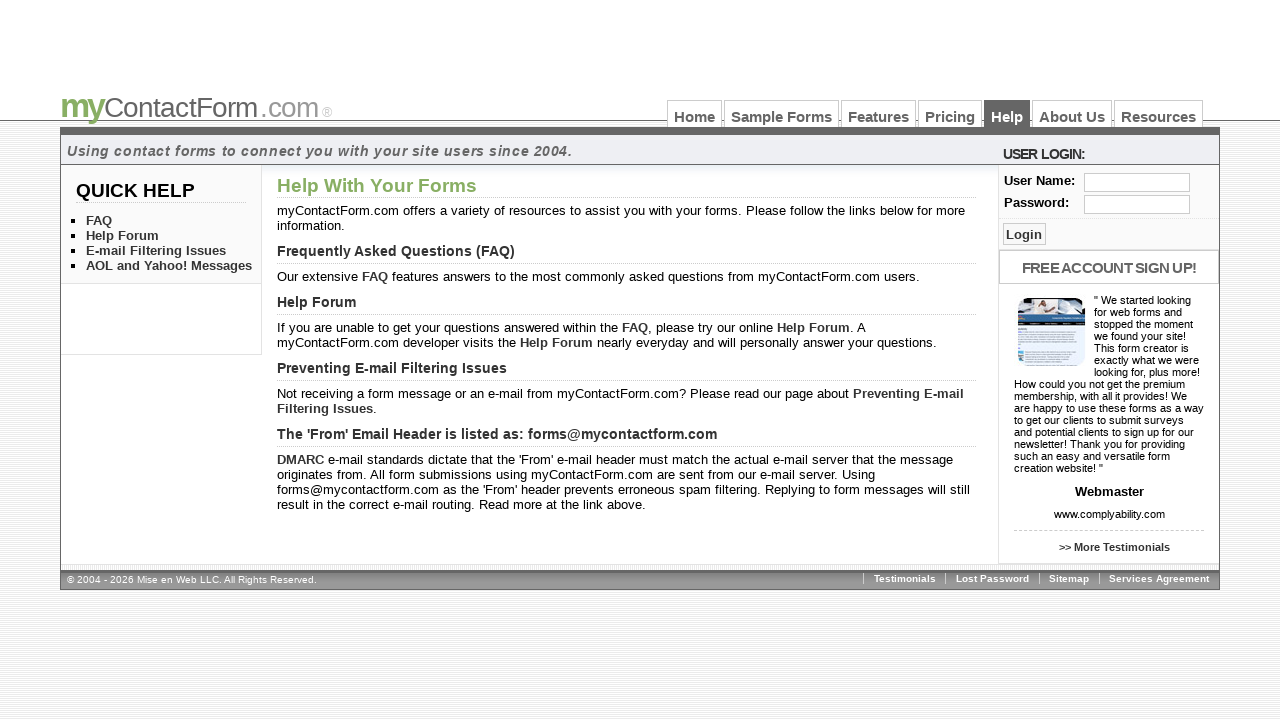